Clicks the first checkbox and verifies it becomes checked

Starting URL: http://the-internet.herokuapp.com/checkboxes

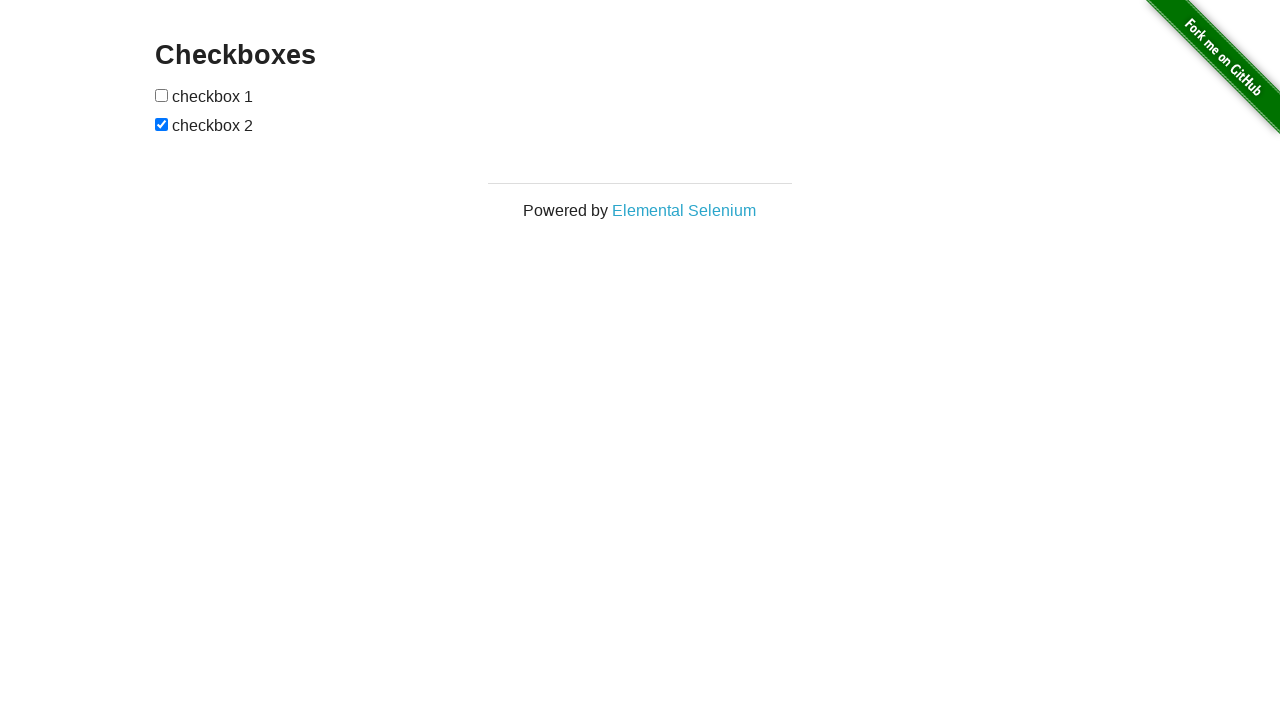

Clicked the first checkbox at (162, 95) on [type=checkbox] >> nth=0
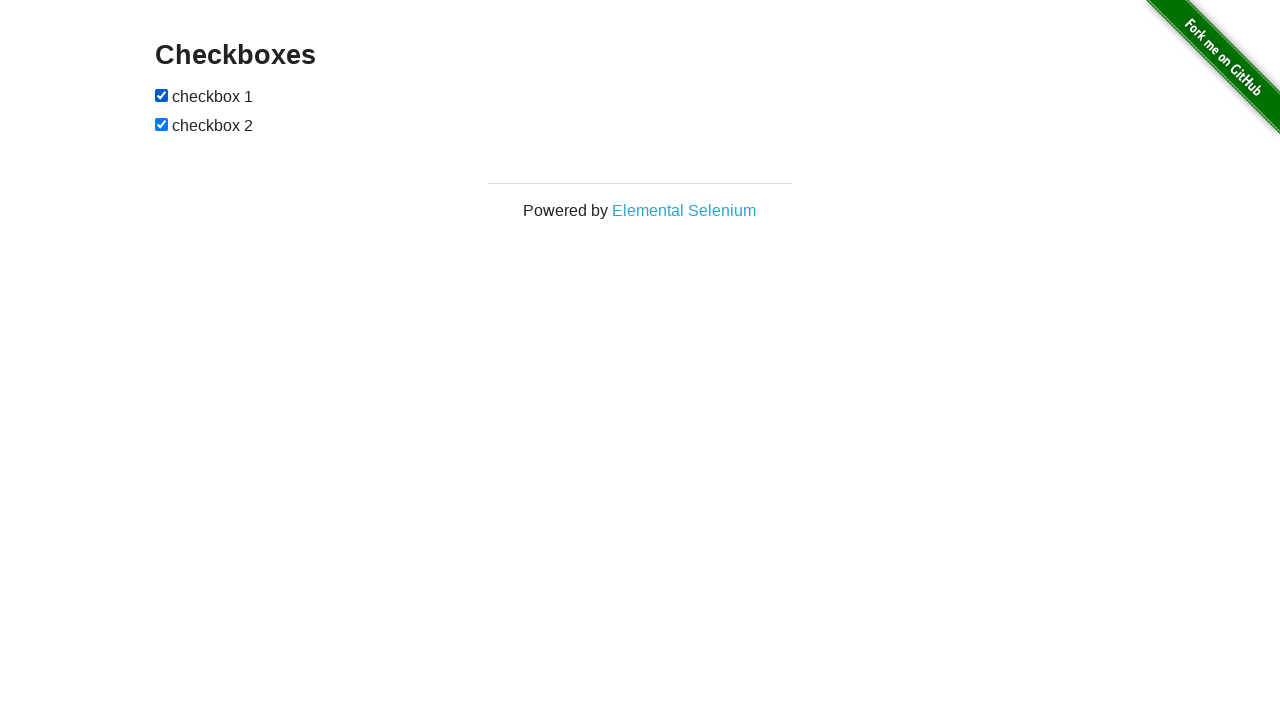

Located the first checkbox element
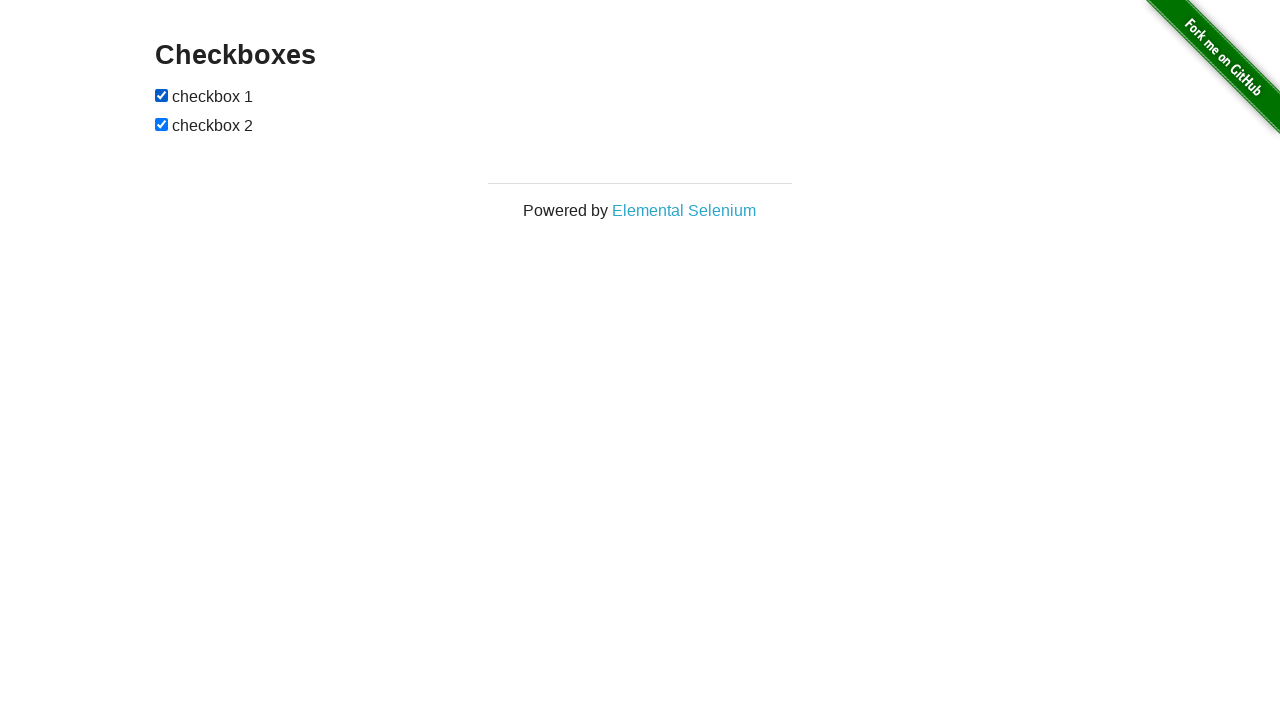

Verified the first checkbox is checked
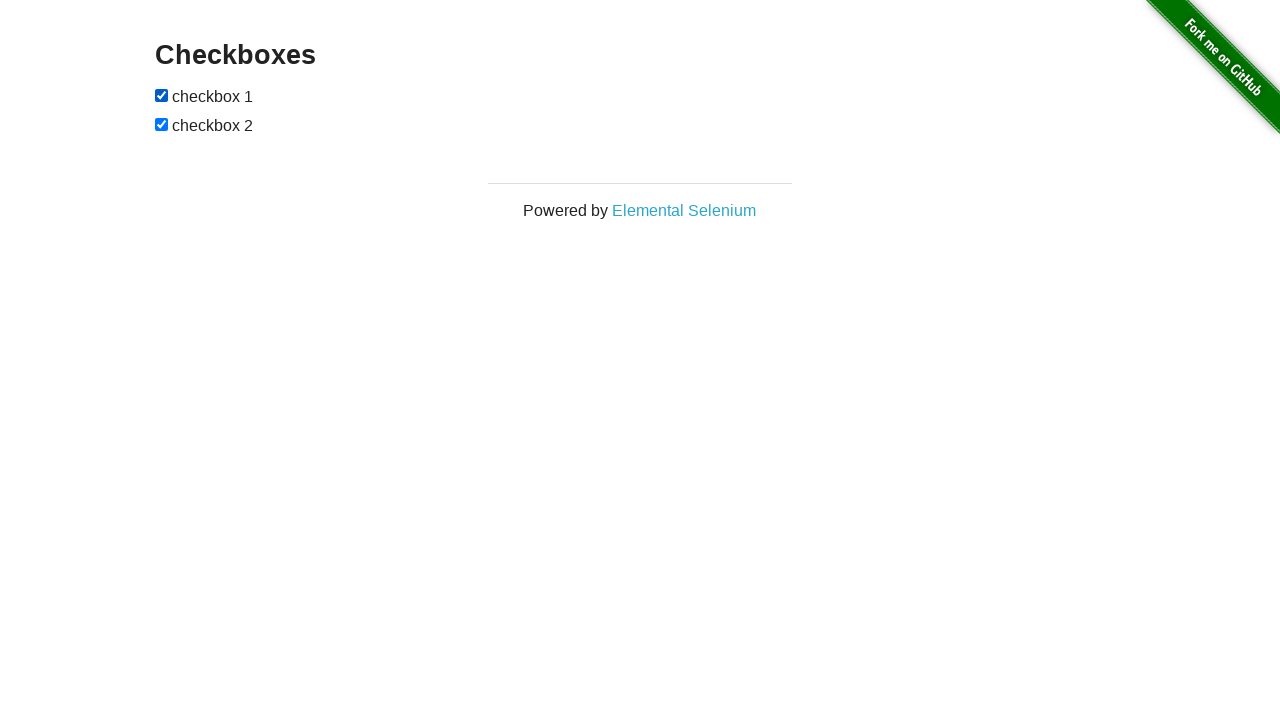

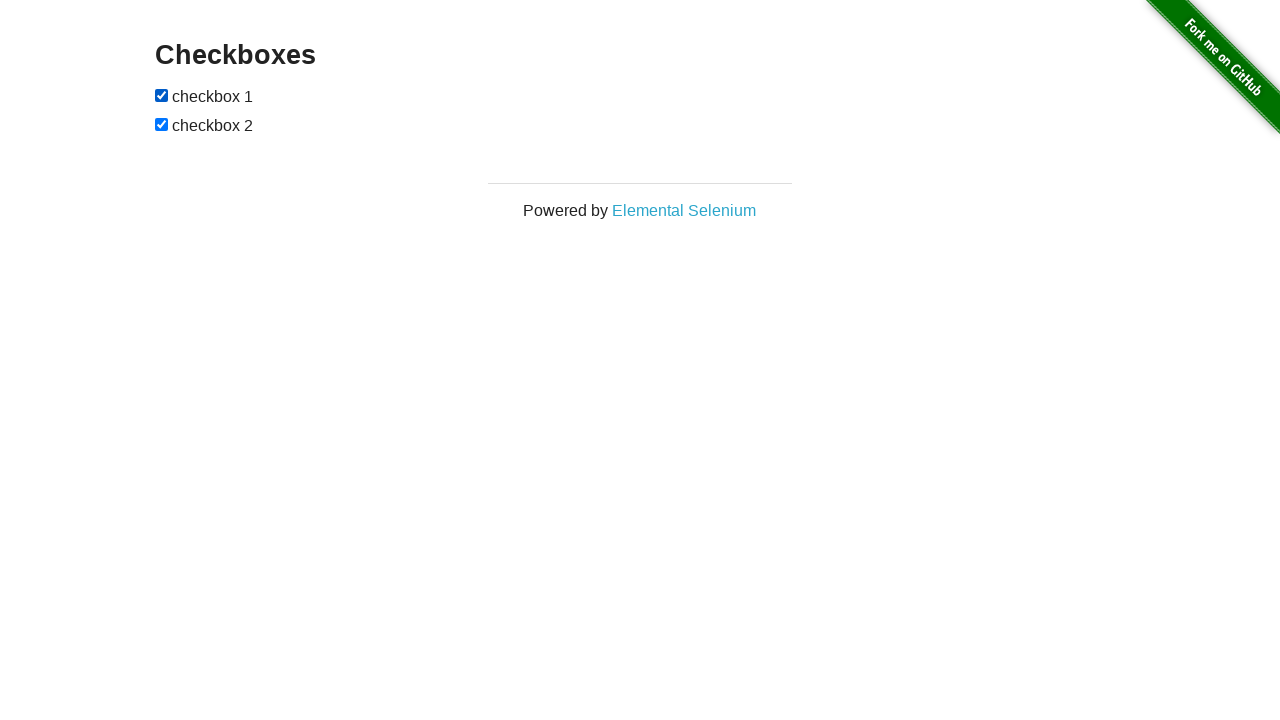